Tests that the date picker element is enabled on the flight booking form

Starting URL: https://rahulshettyacademy.com/dropdownsPractise/

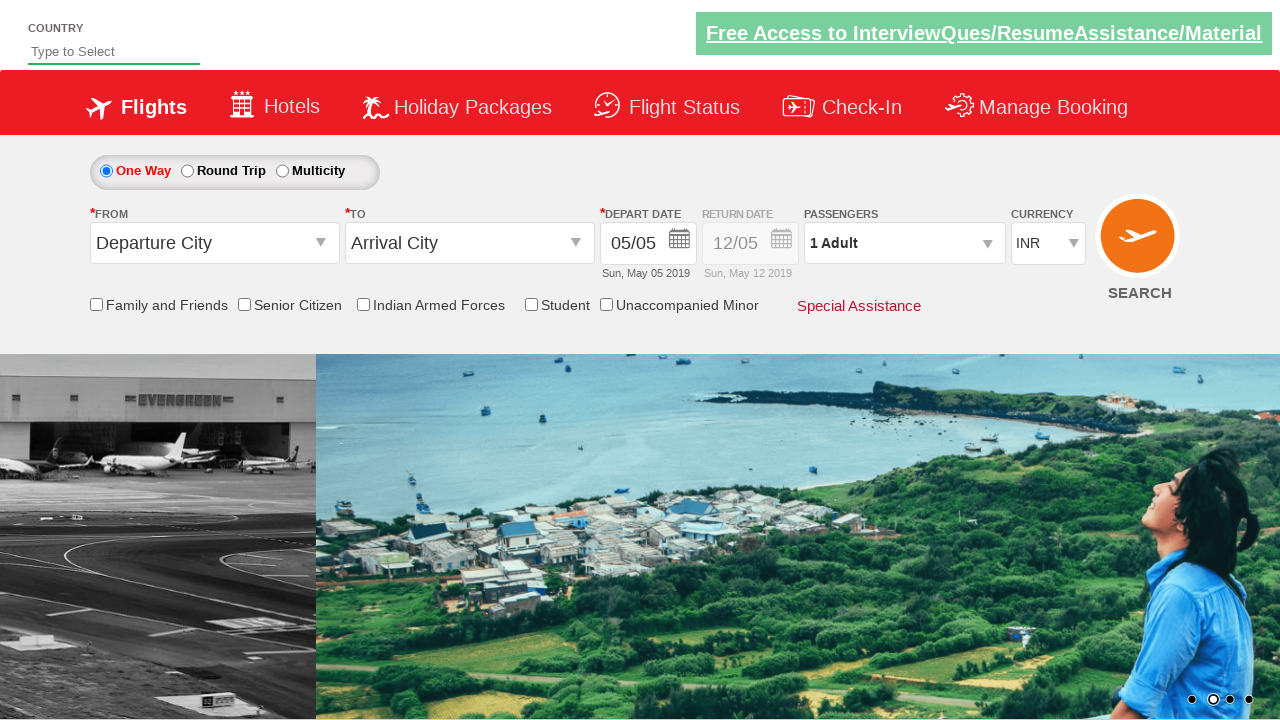

Waited for date picker element to load on flight booking form
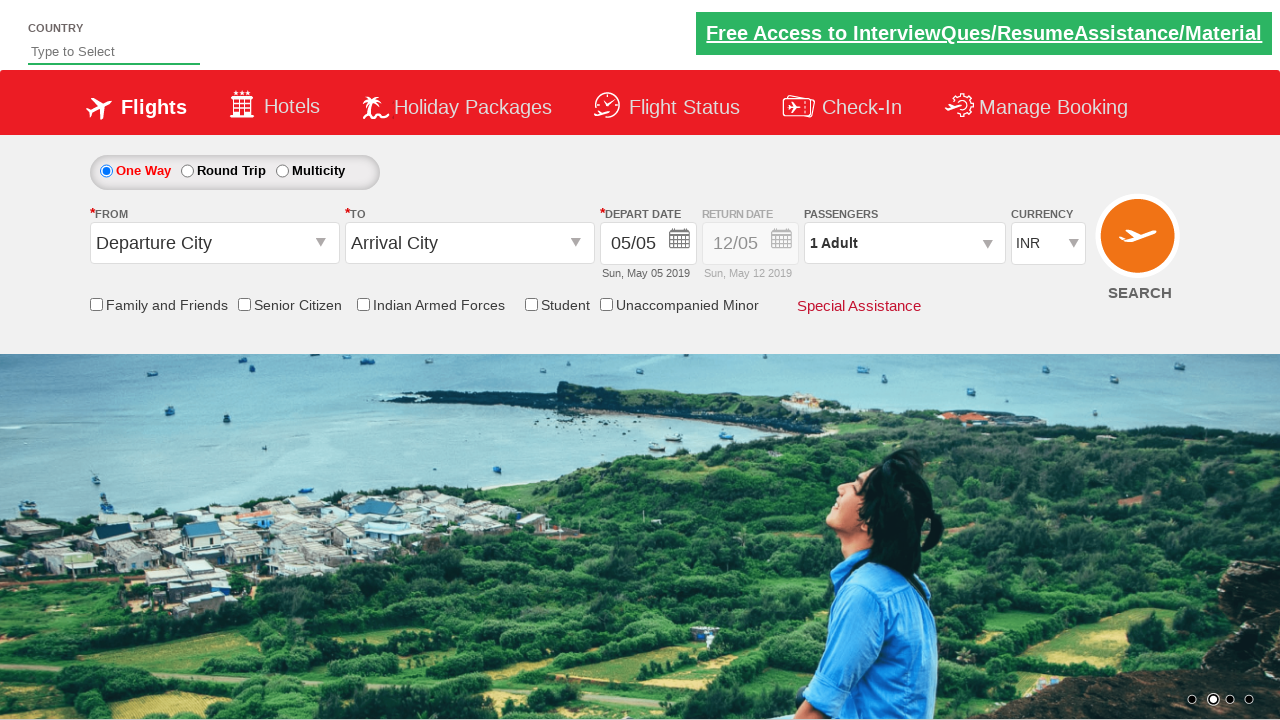

Verified that date picker element is enabled
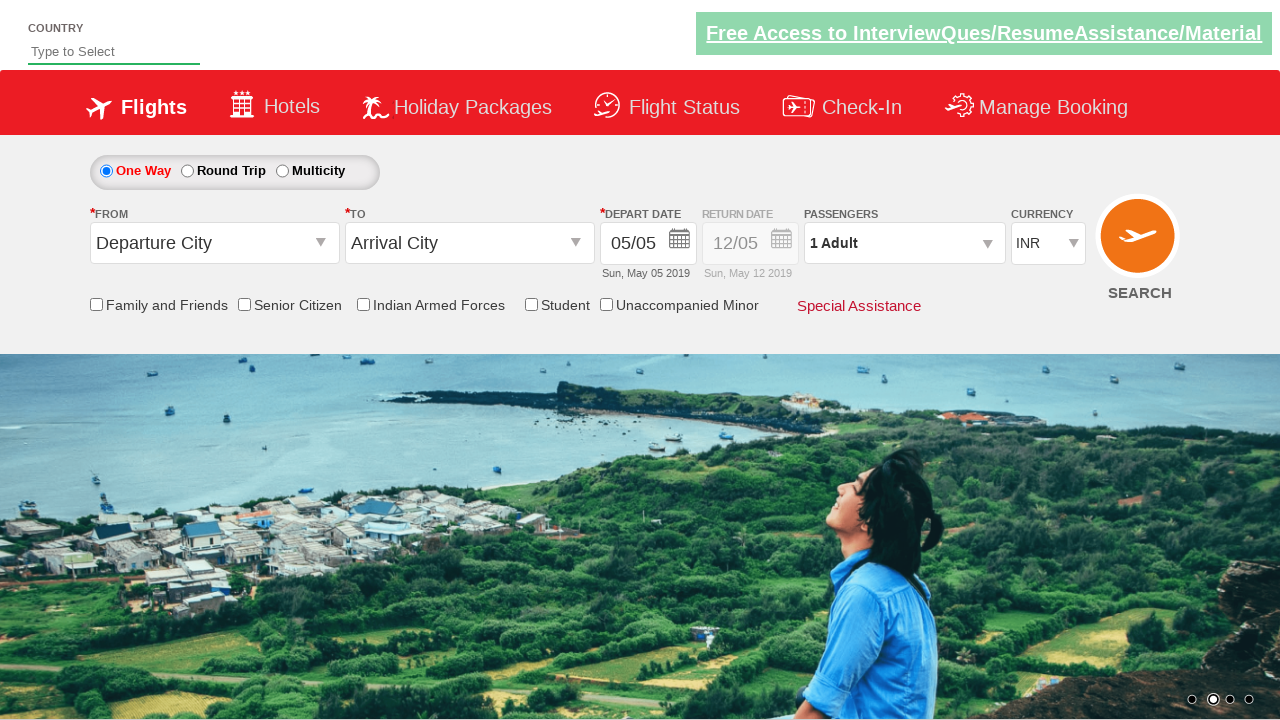

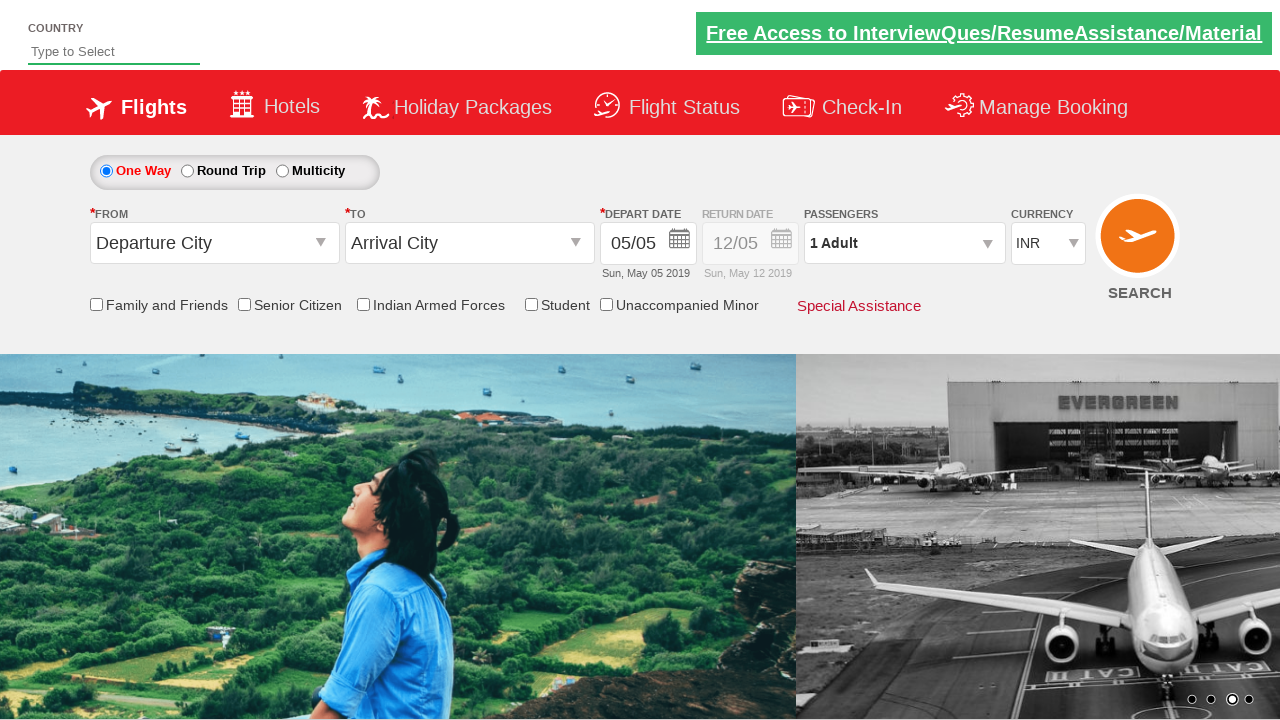